Tests Target.com search functionality by entering a search query for "playstations" in the search box

Starting URL: https://www.target.com/

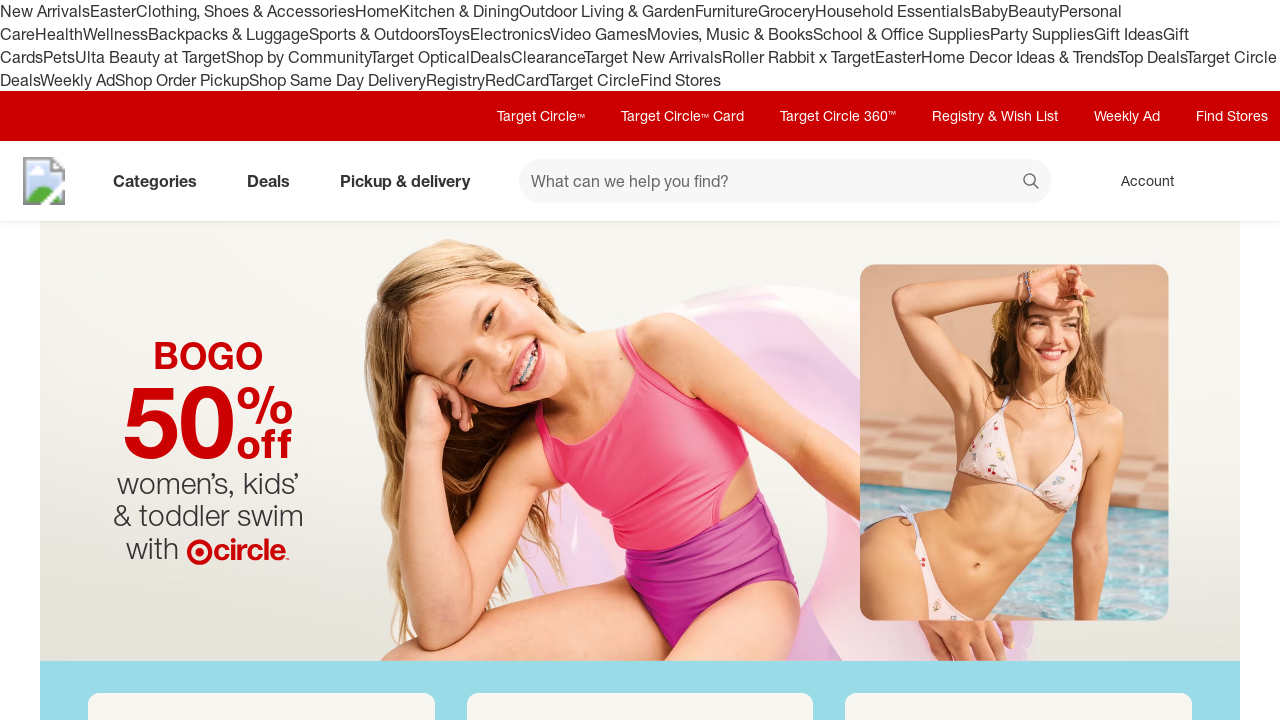

Filled search box with 'playstations' on #search
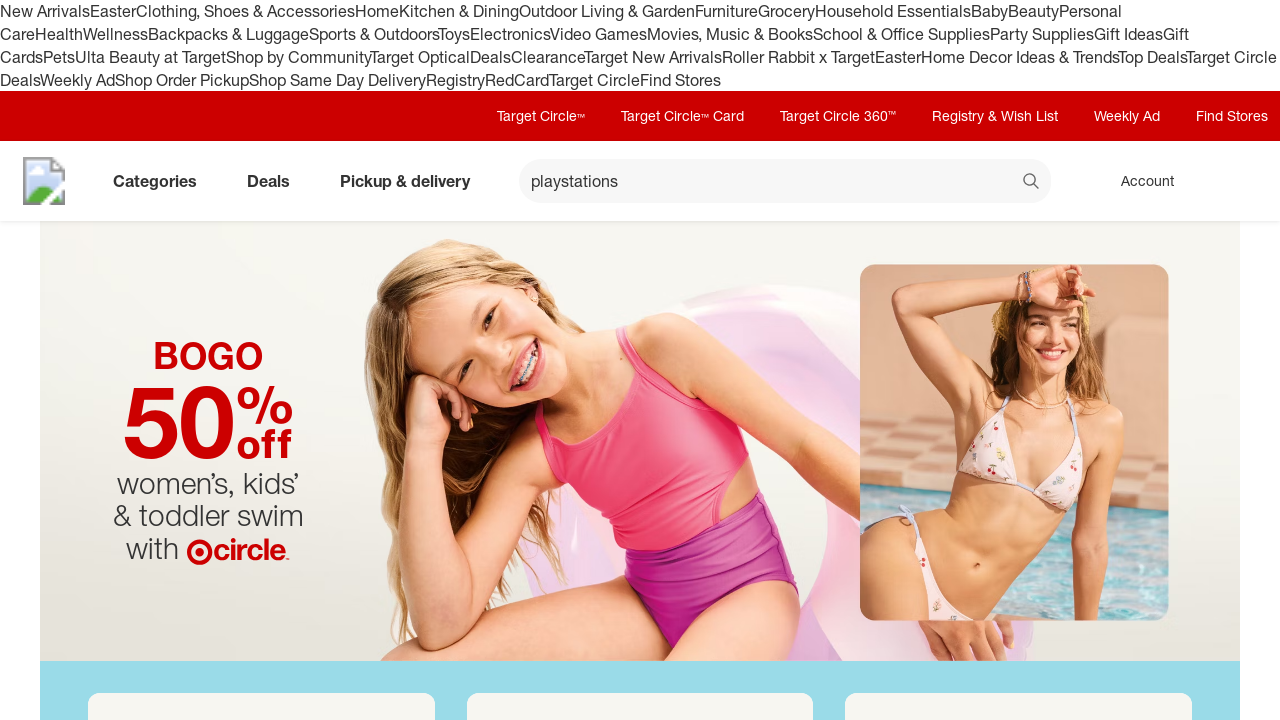

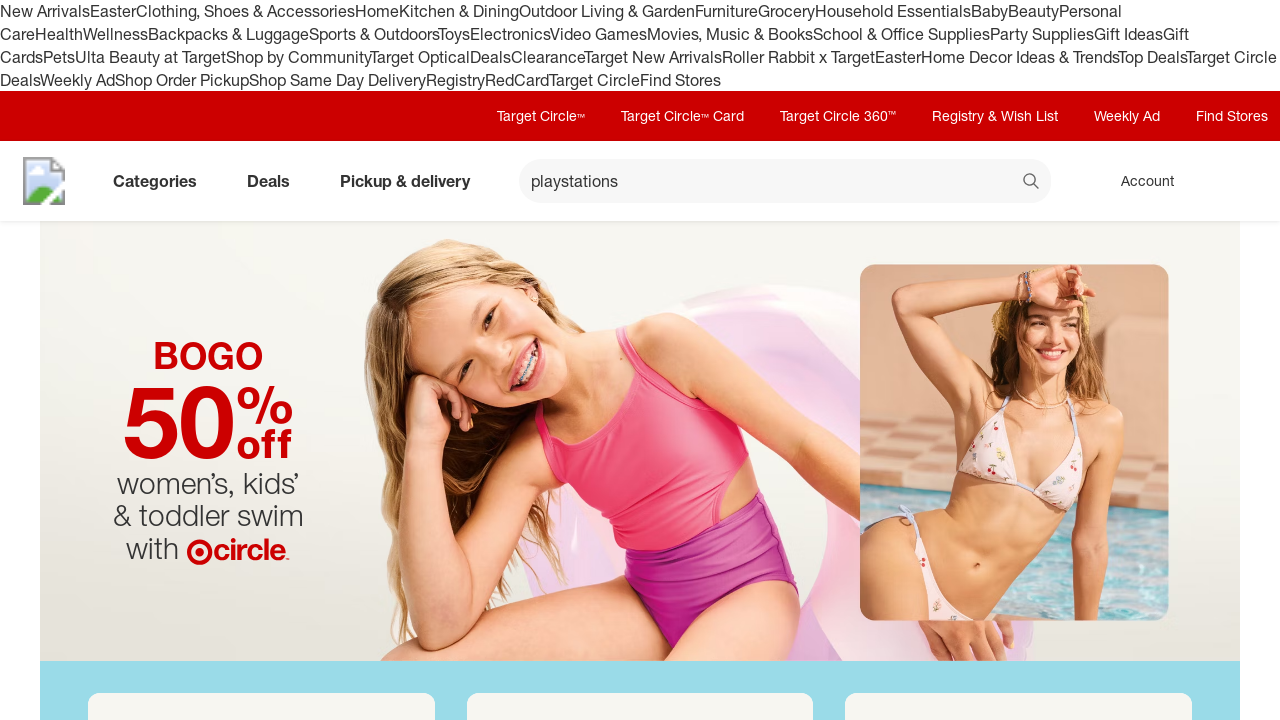